Verifies that each benefits row has CSS display property set to flex

Starting URL: https://connex.ai/uk/athena-ai-agent

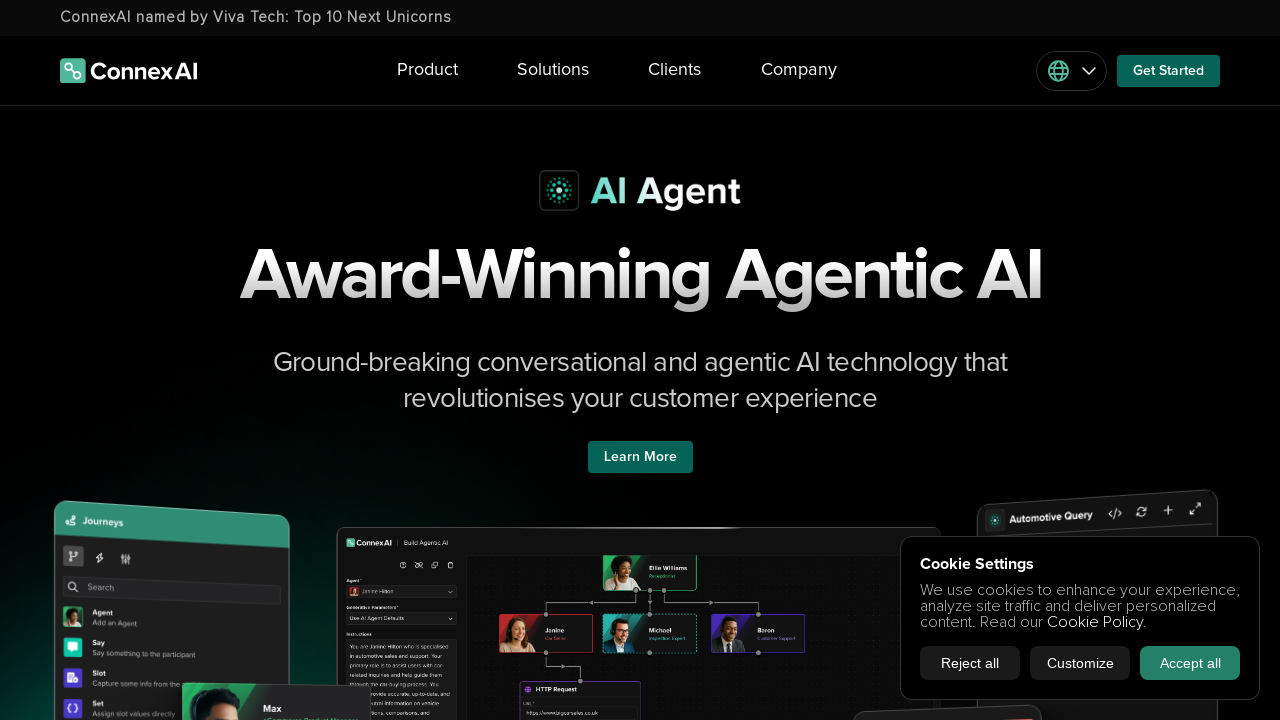

Navigated to https://connex.ai/uk/athena-ai-agent
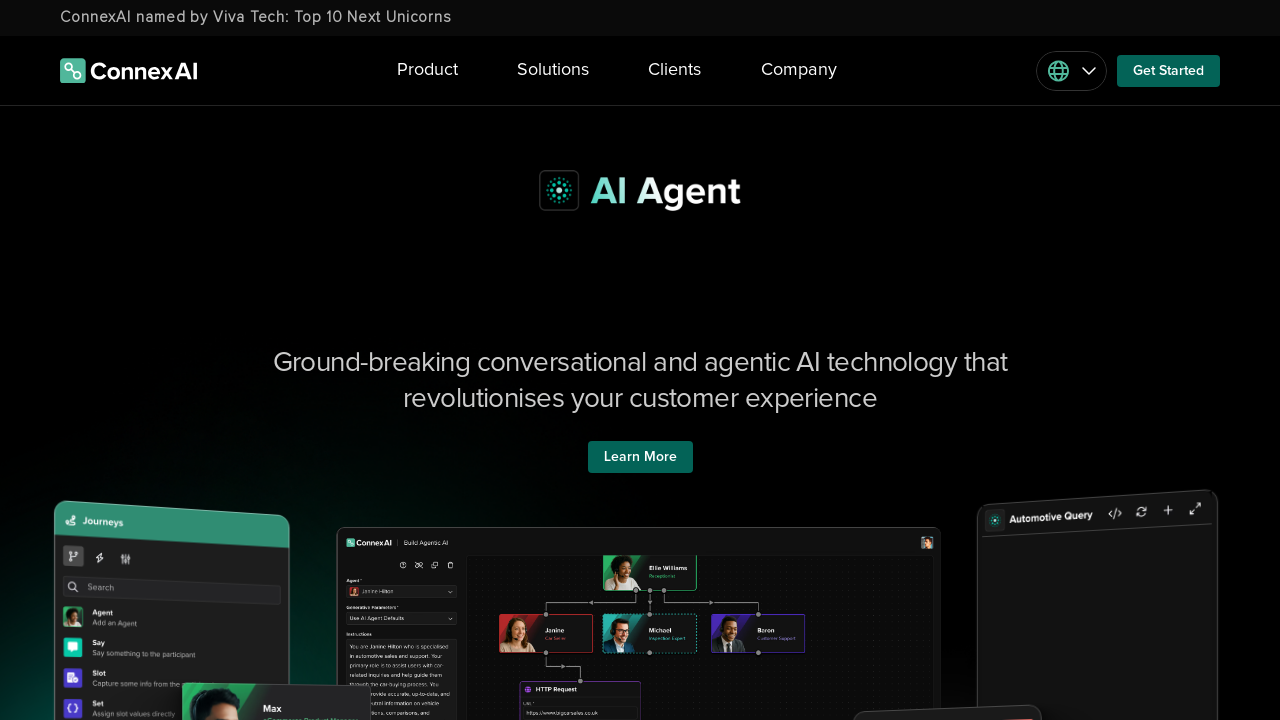

Located all benefits rows in the DOM
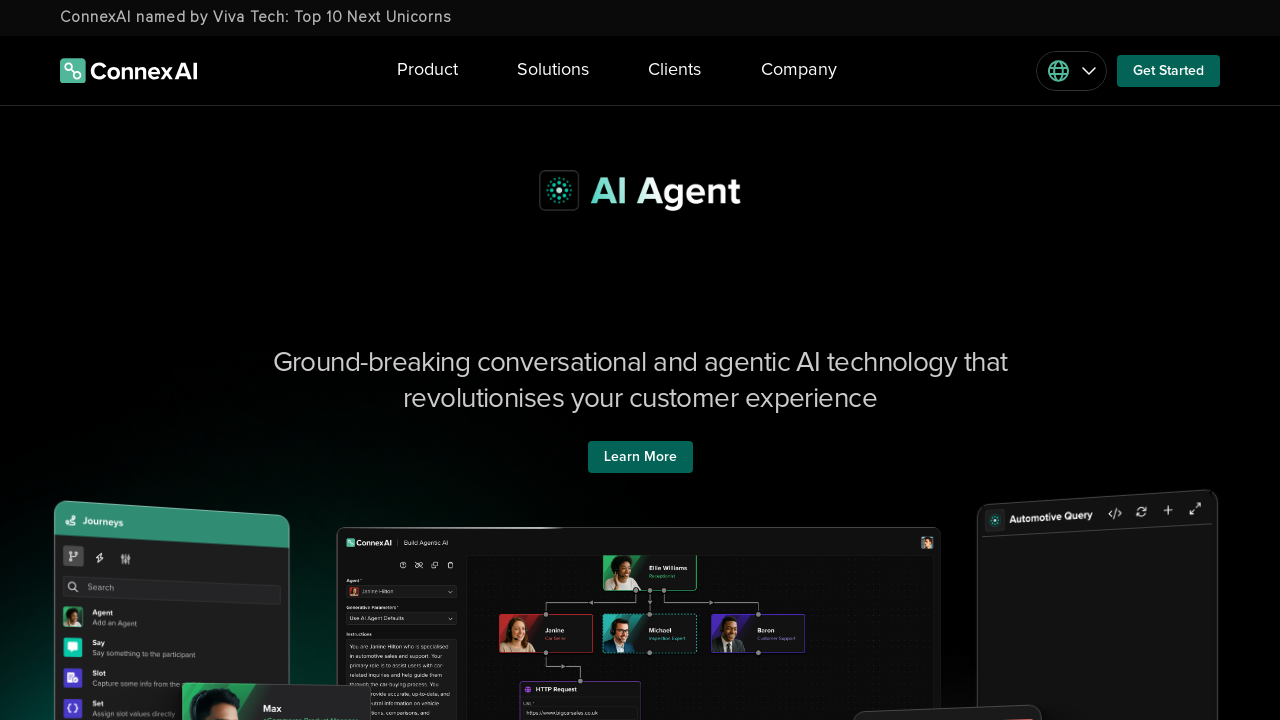

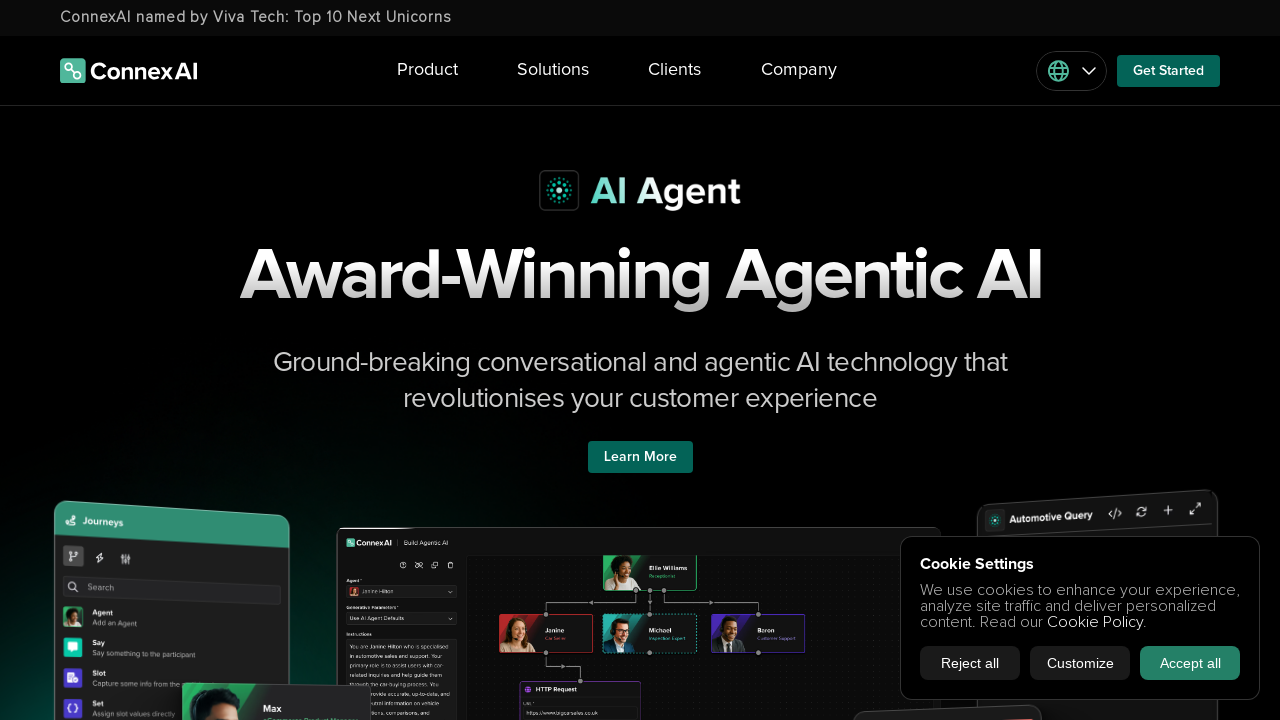